Tests explicit wait functionality by waiting for the Home link to be visible and clickable

Starting URL: https://seleniumatfingertips.wordpress.com/

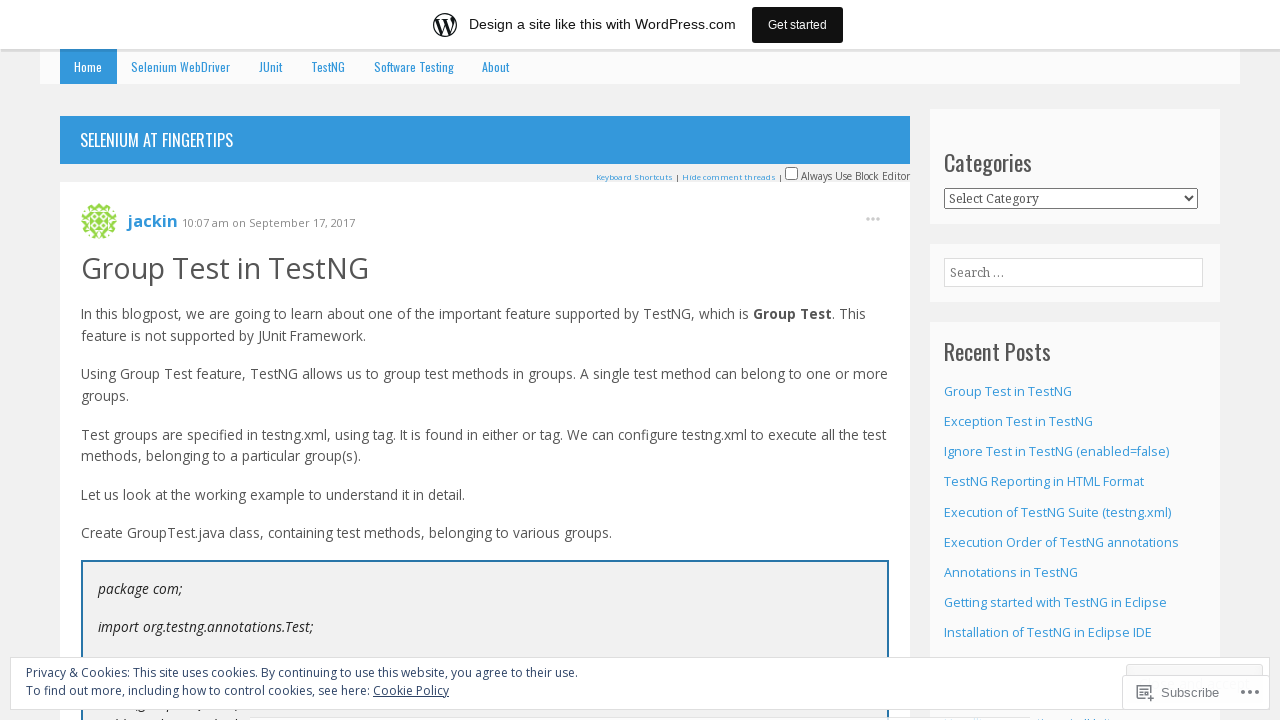

Waited for Home link to be visible (explicit wait with 15s timeout)
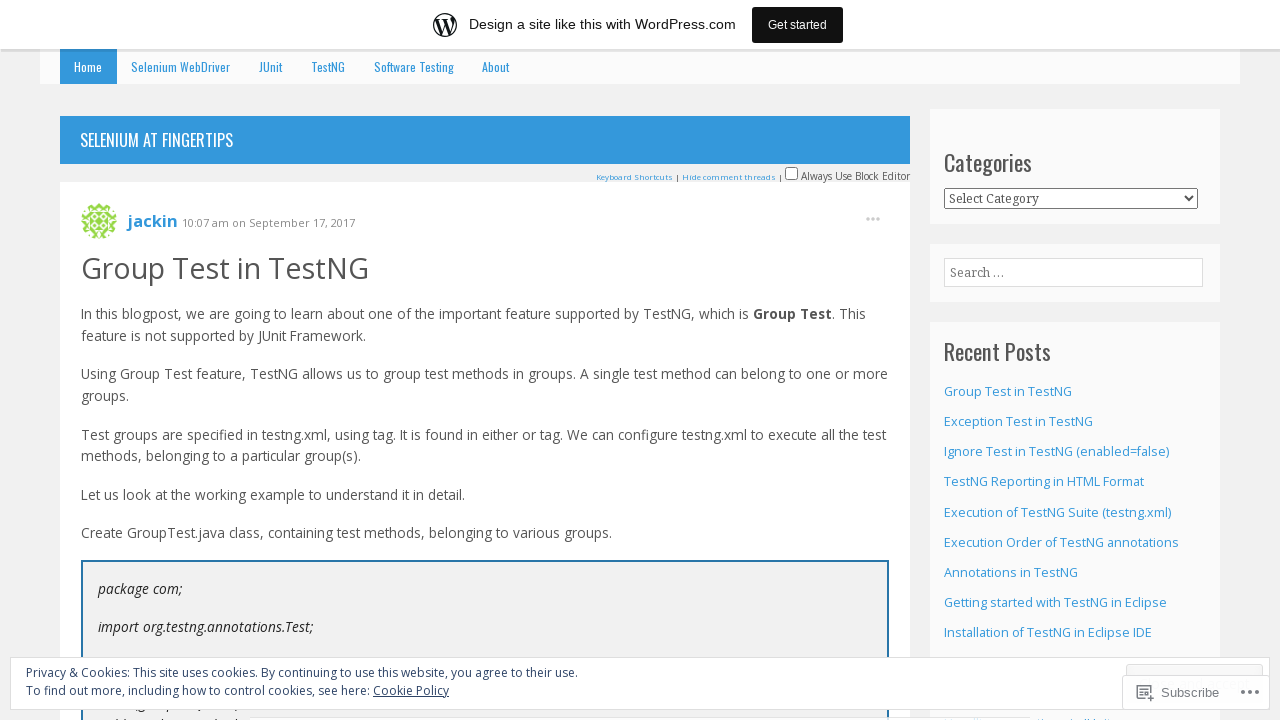

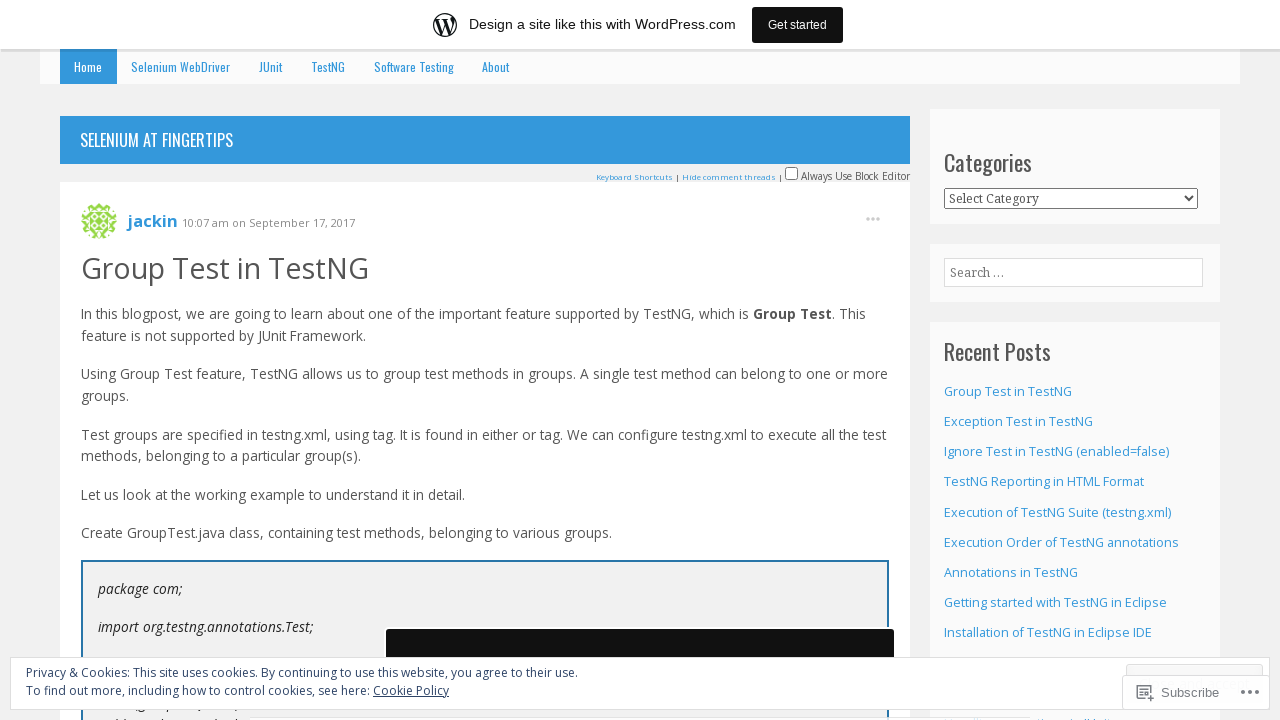